Tests dynamic properties page by waiting for elements that appear after a delay

Starting URL: https://demoqa.com/dynamic-properties

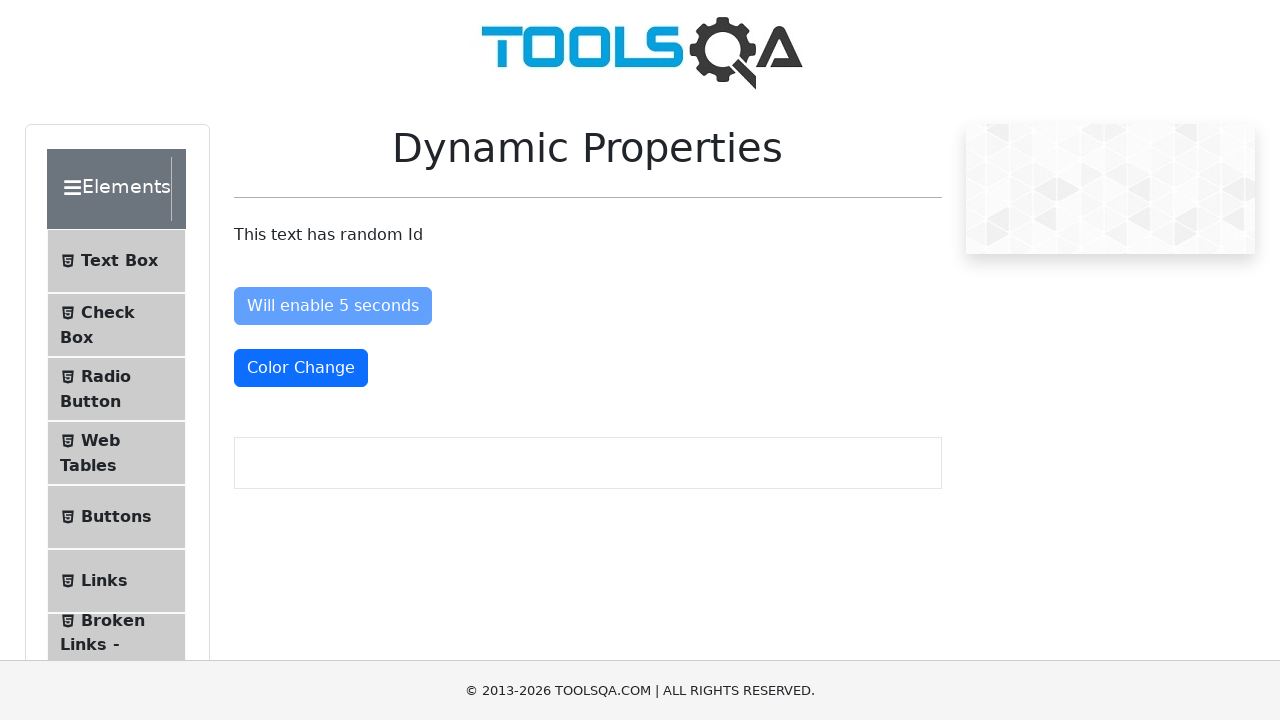

Waited for element #visibleAfter to appear (timeout: 10000ms)
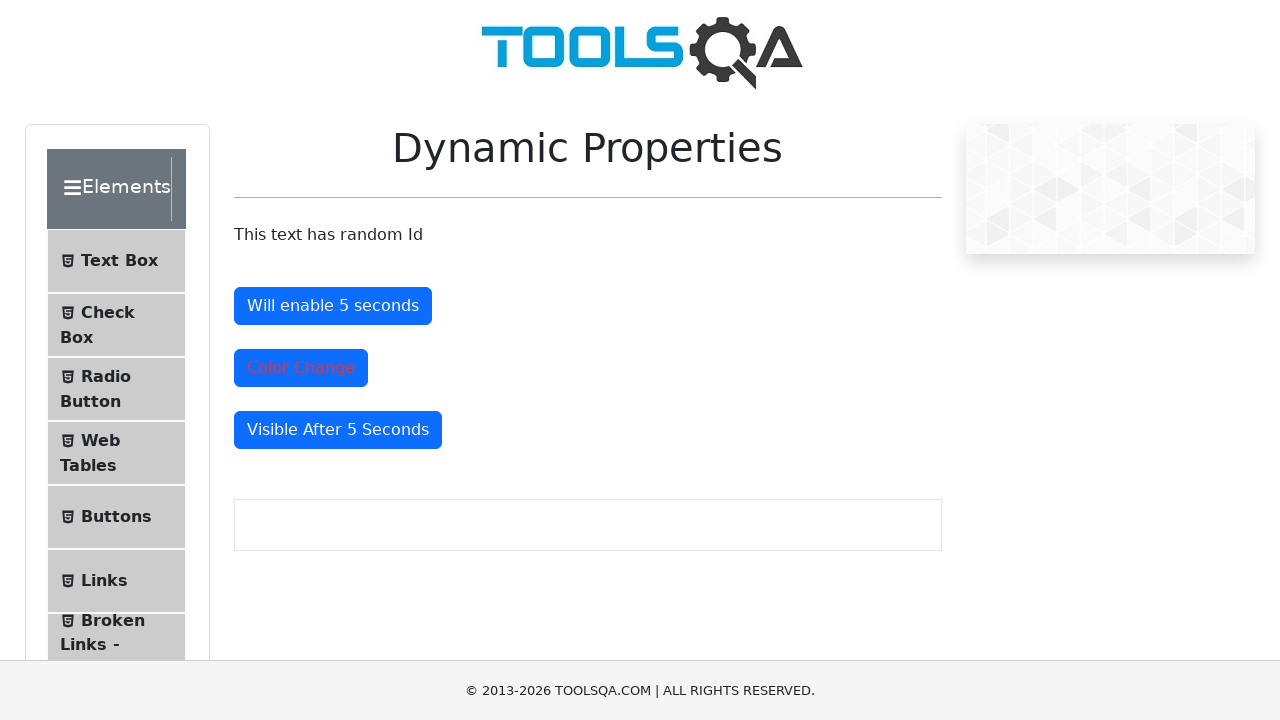

Verified that #visibleAfter element is visible
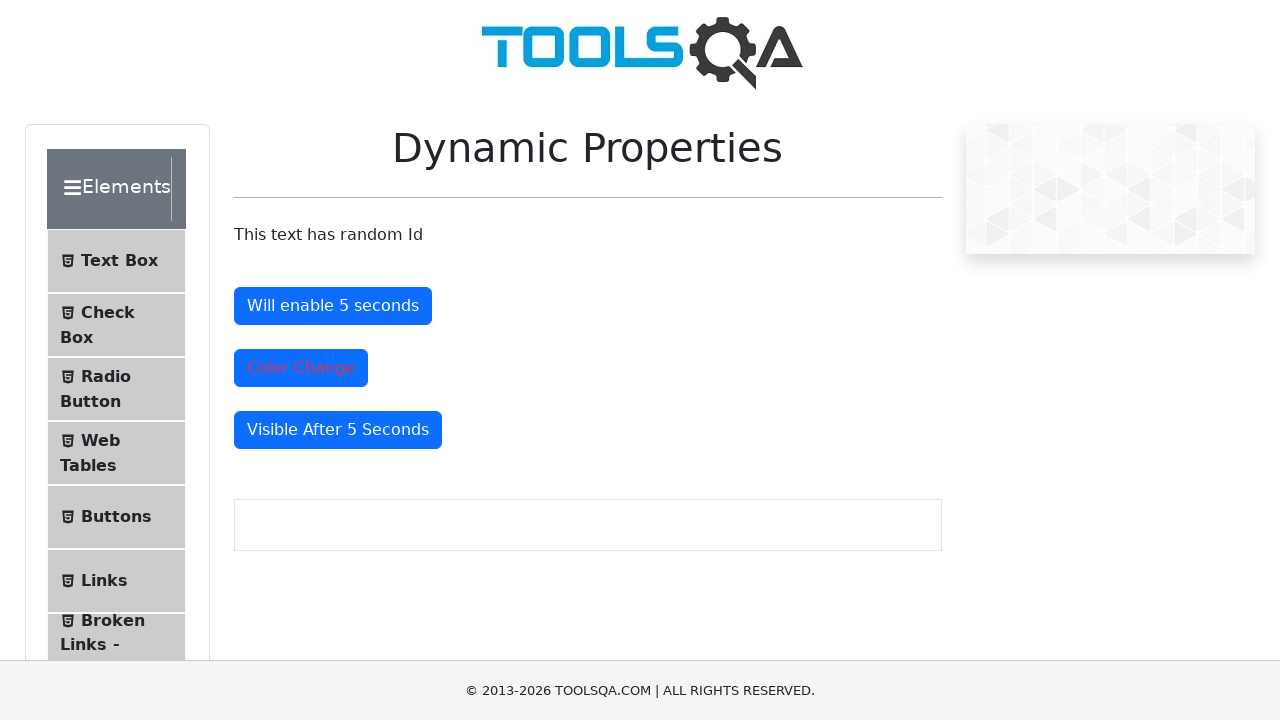

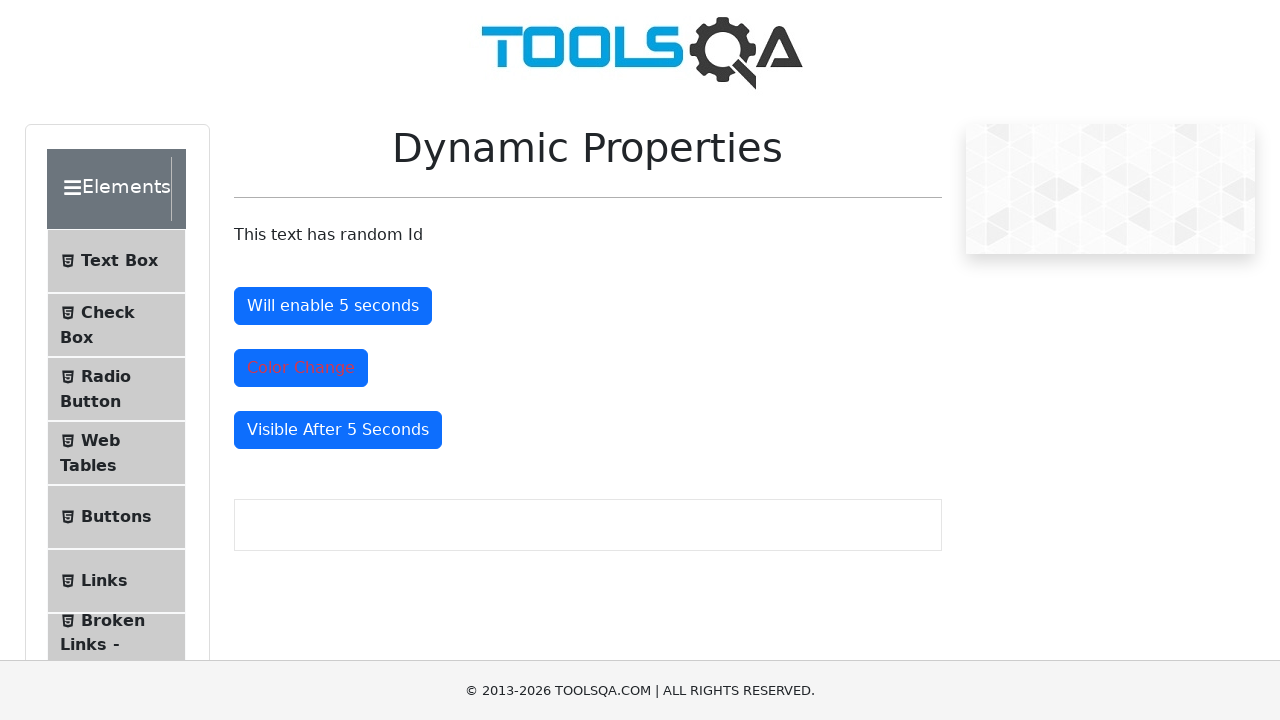